Tests checkbox functionality by clicking on three checkboxes sequentially to toggle their states

Starting URL: http://formy-project.herokuapp.com/checkbox

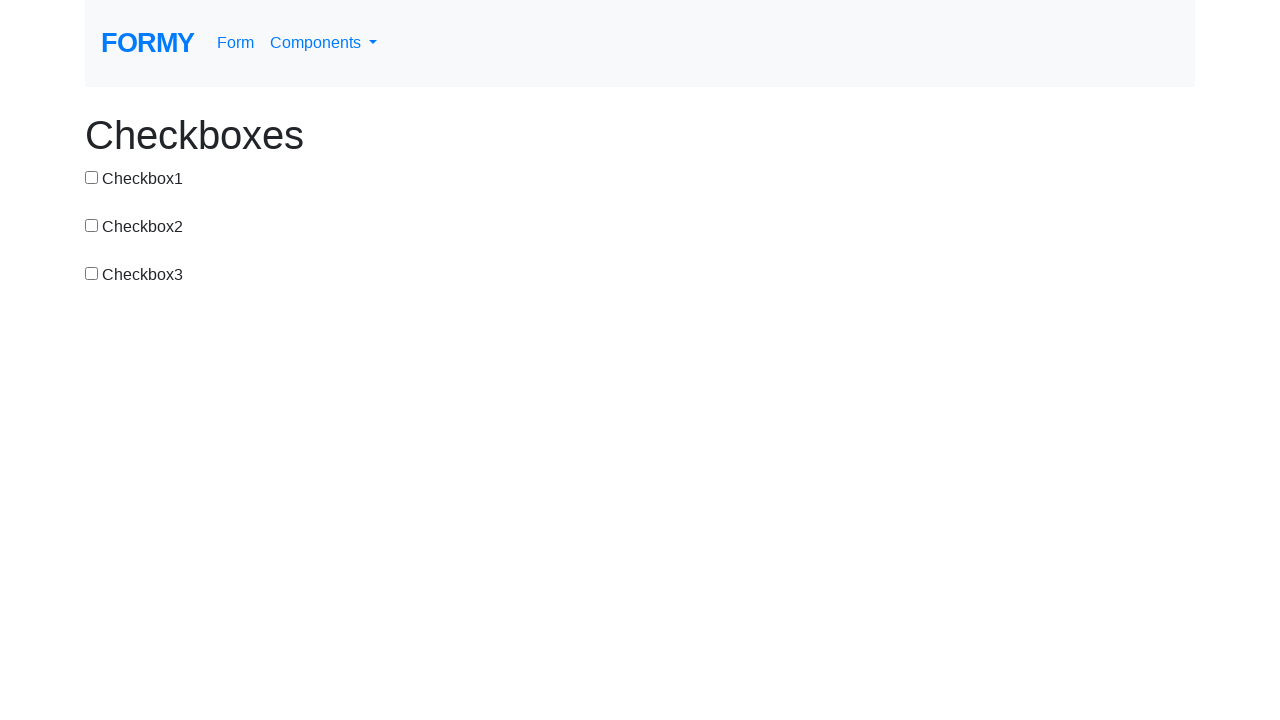

Clicked checkbox 1 to toggle its state at (92, 177) on #checkbox-1
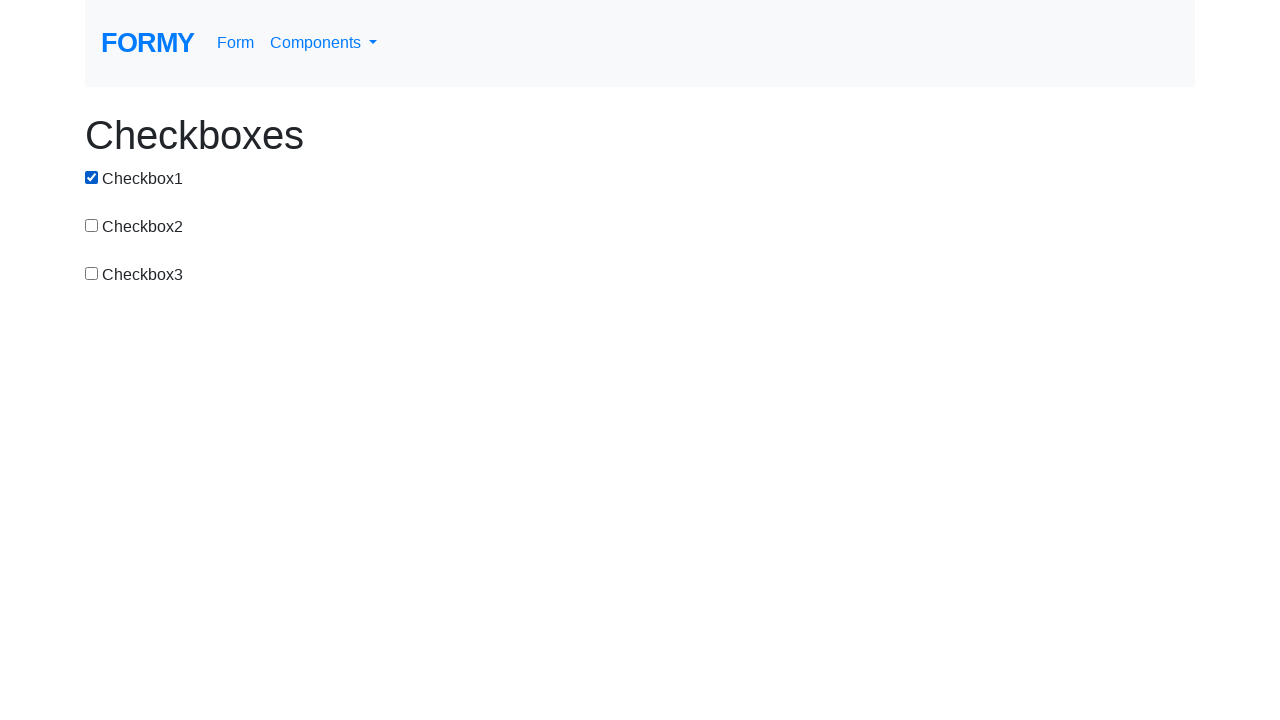

Clicked checkbox 2 to toggle its state at (92, 225) on #checkbox-2
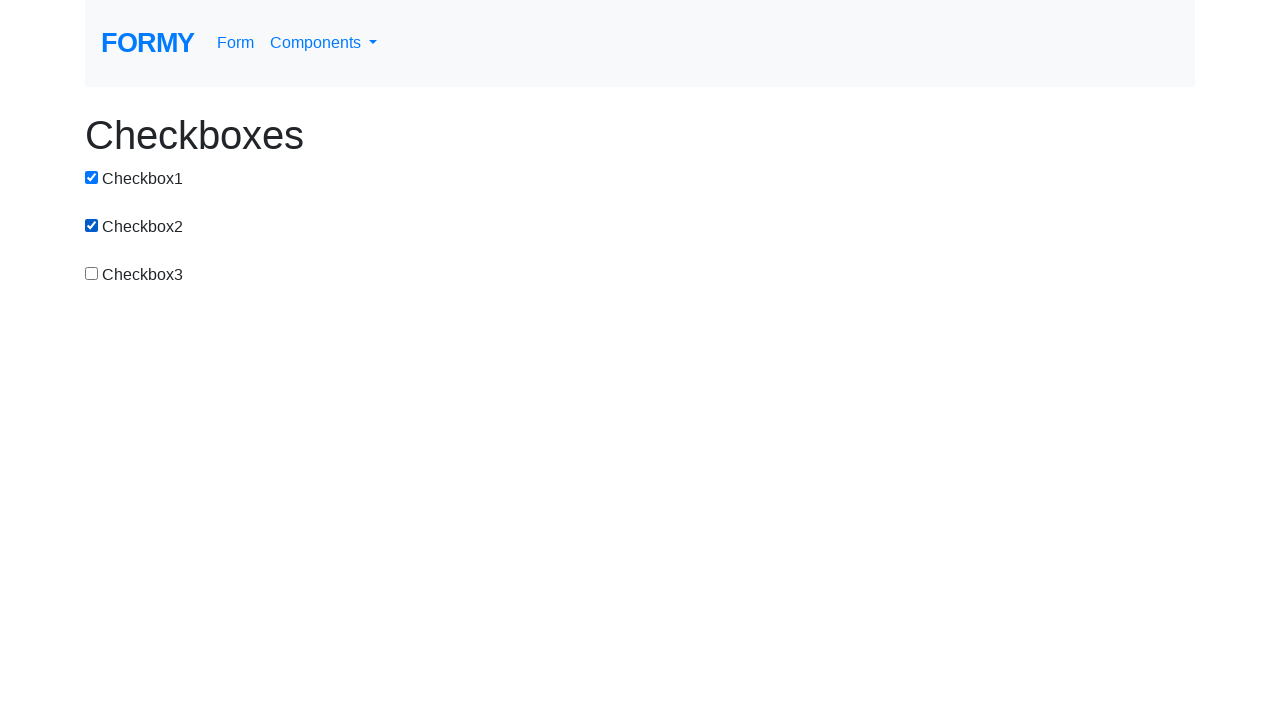

Clicked checkbox 3 to toggle its state at (92, 273) on #checkbox-3
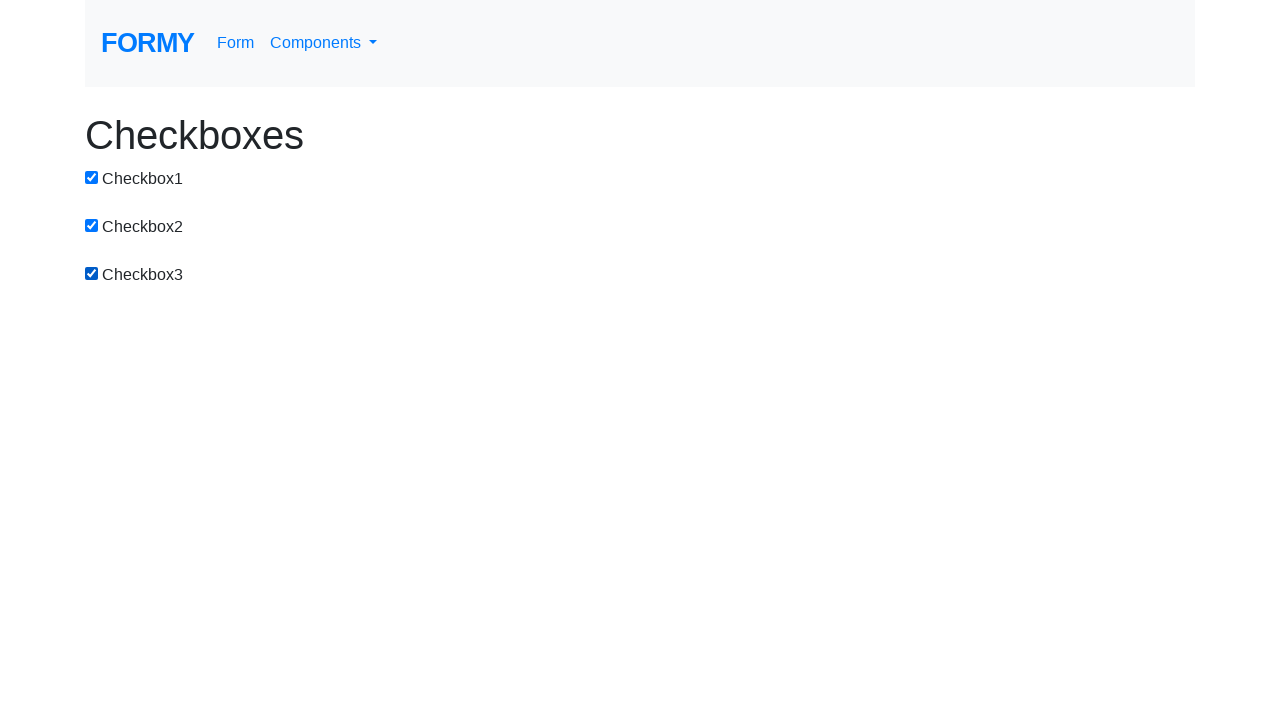

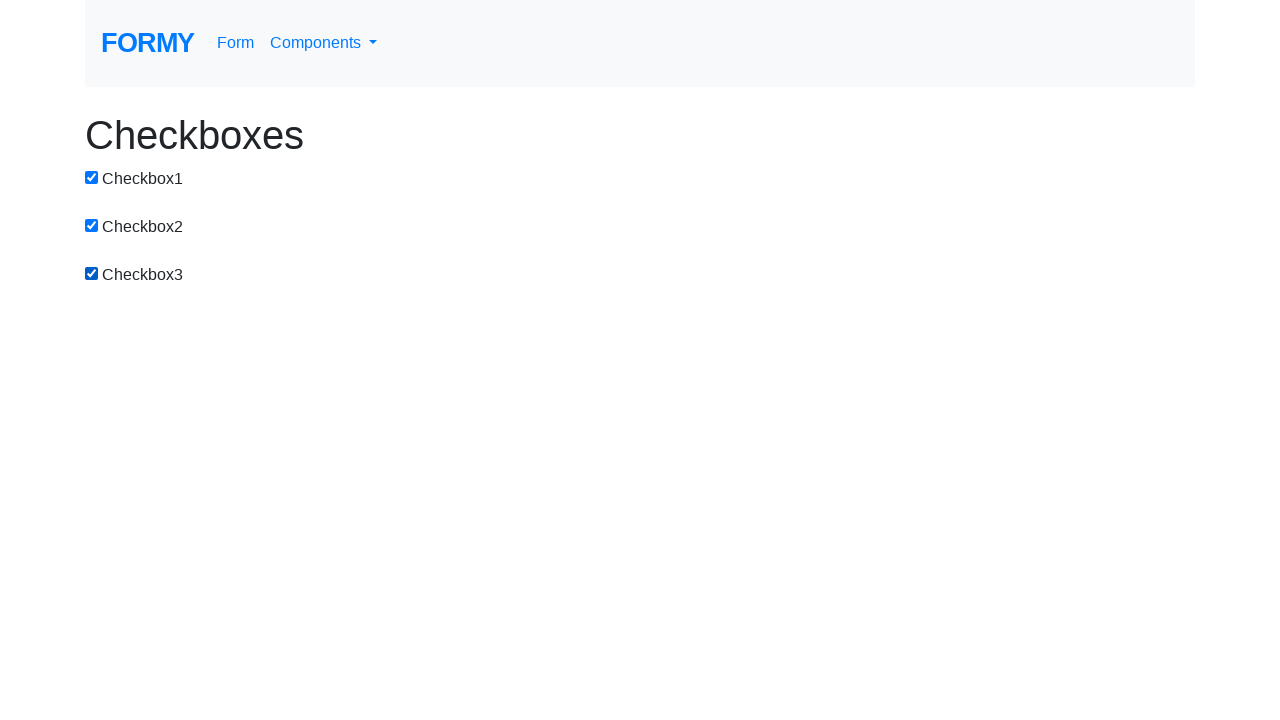